Tests senior citizen discount checkbox functionality by verifying initial unchecked state, clicking to check it, and confirming the checked state

Starting URL: https://rahulshettyacademy.com/dropdownsPractise/

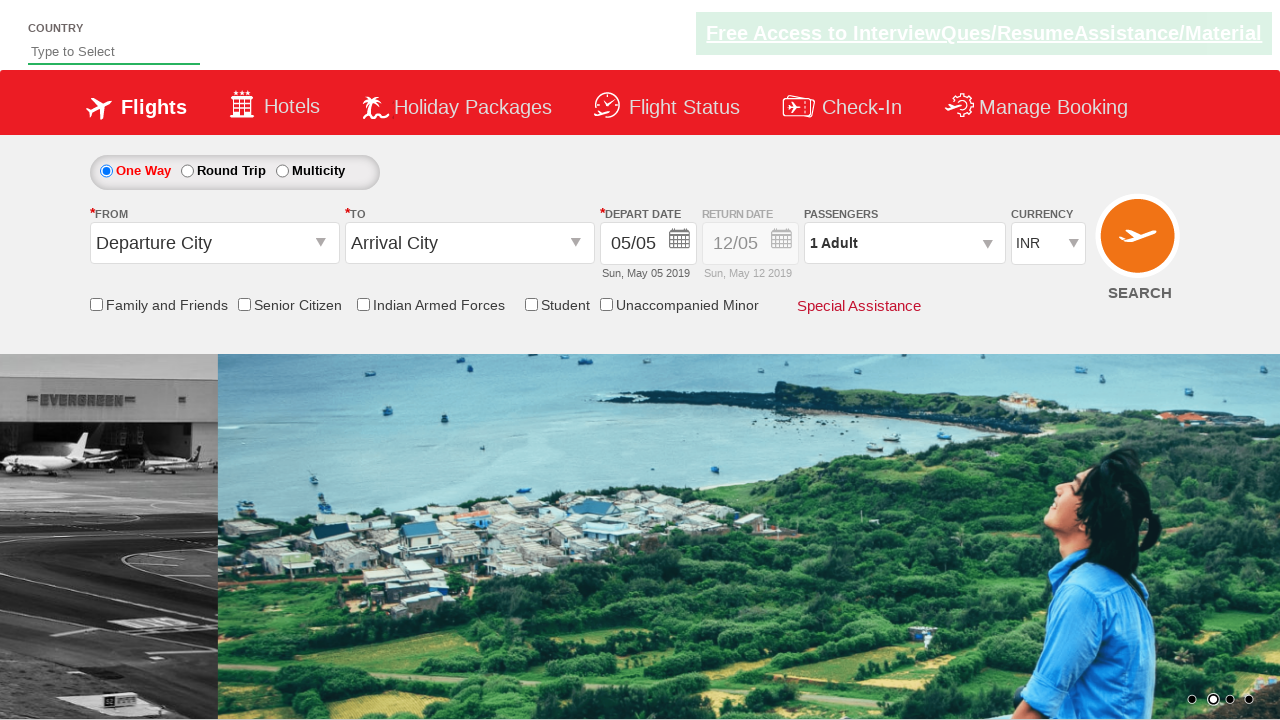

Verified senior citizen discount checkbox is initially unchecked
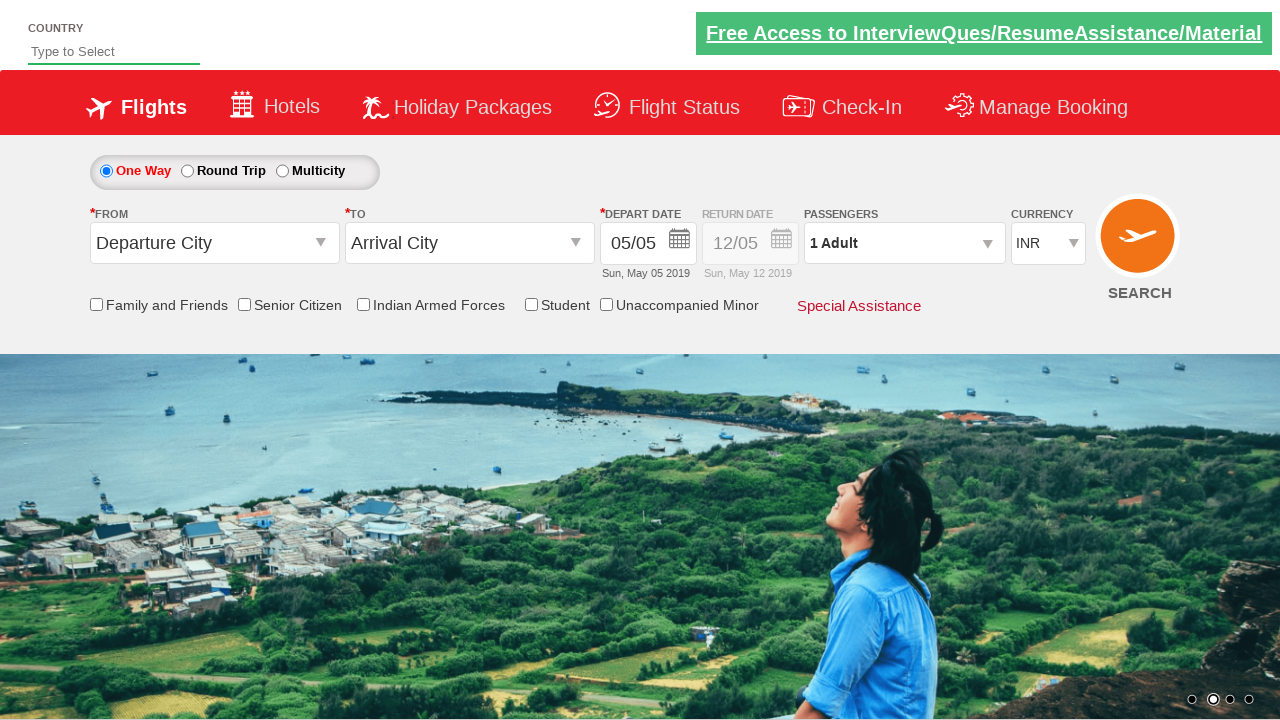

Clicked senior citizen discount checkbox at (244, 304) on input[id*='SeniorCitizenDiscount']
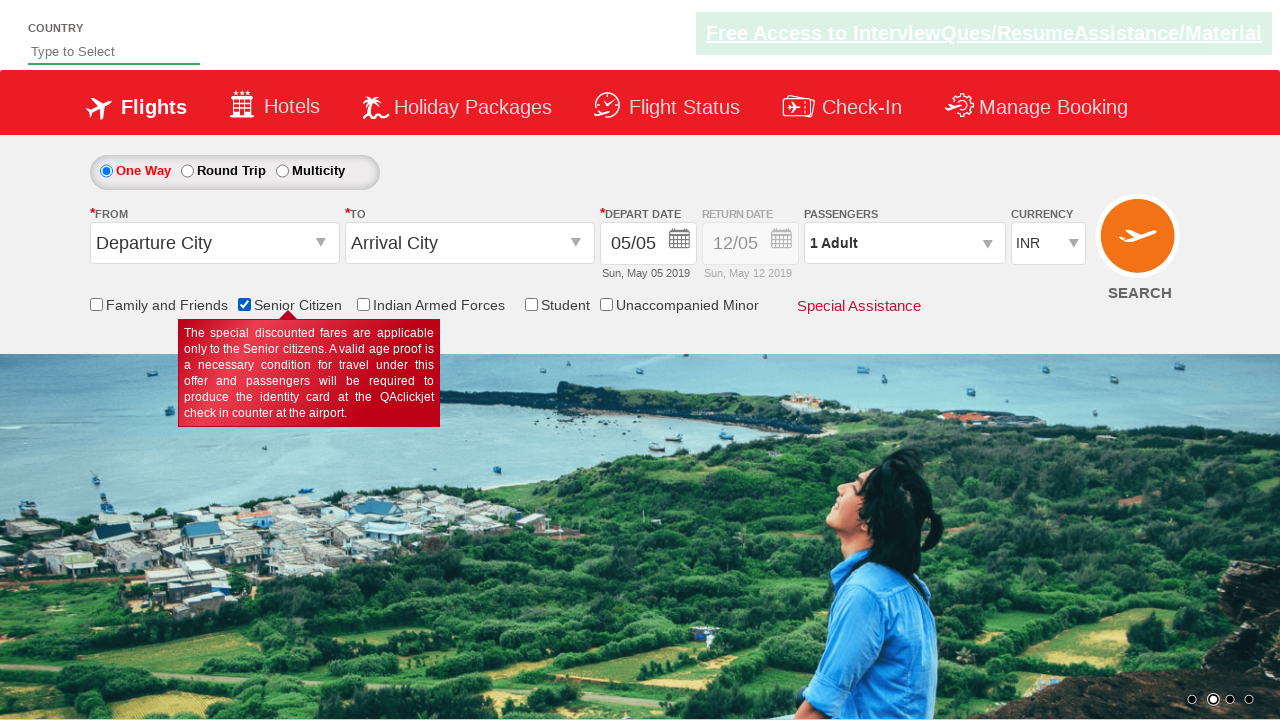

Verified senior citizen discount checkbox is now checked
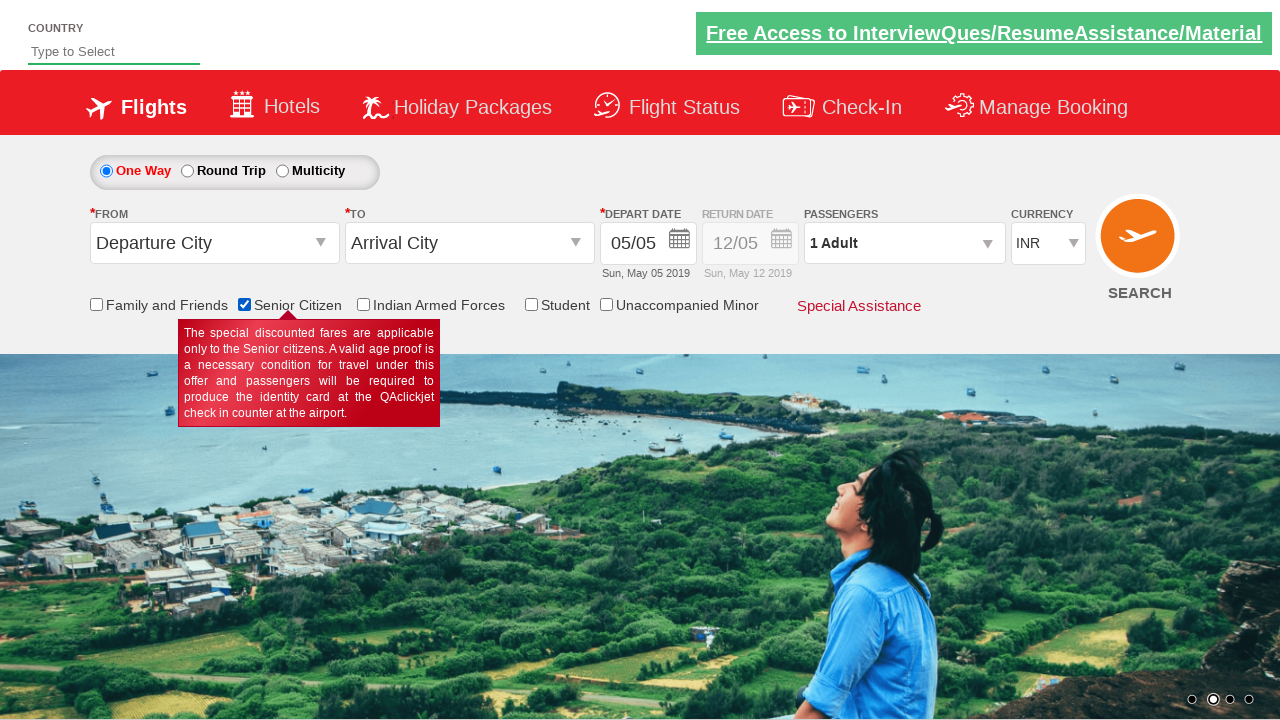

Counted total checkboxes on page: 6
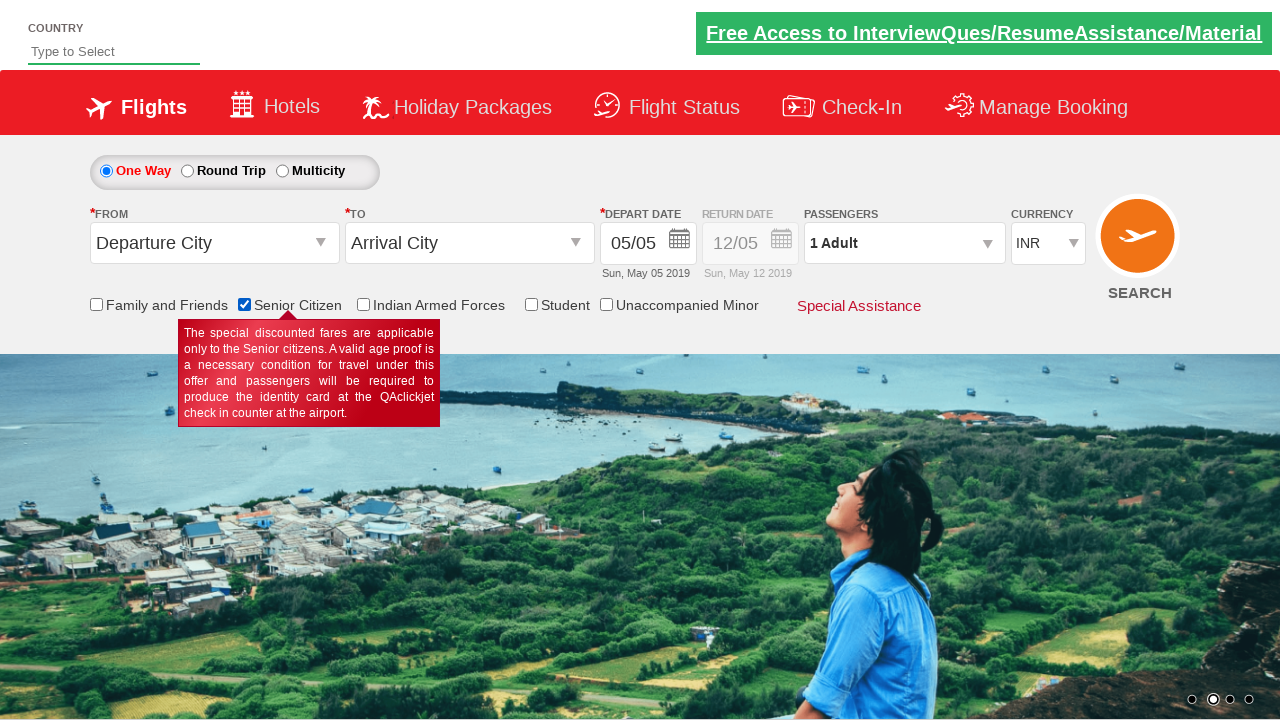

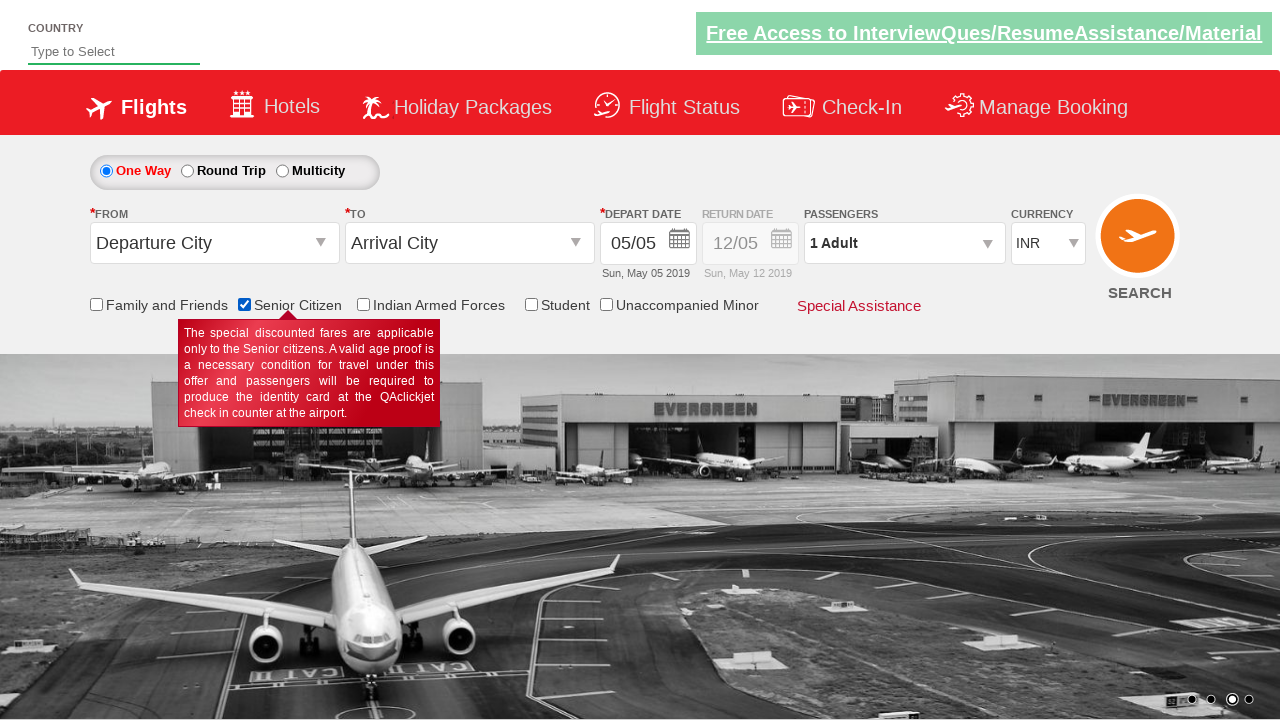